Tests basic browser navigation commands including back, forward, refresh, and window maximize on a demo e-commerce site

Starting URL: https://demo.nopcommerce.com/

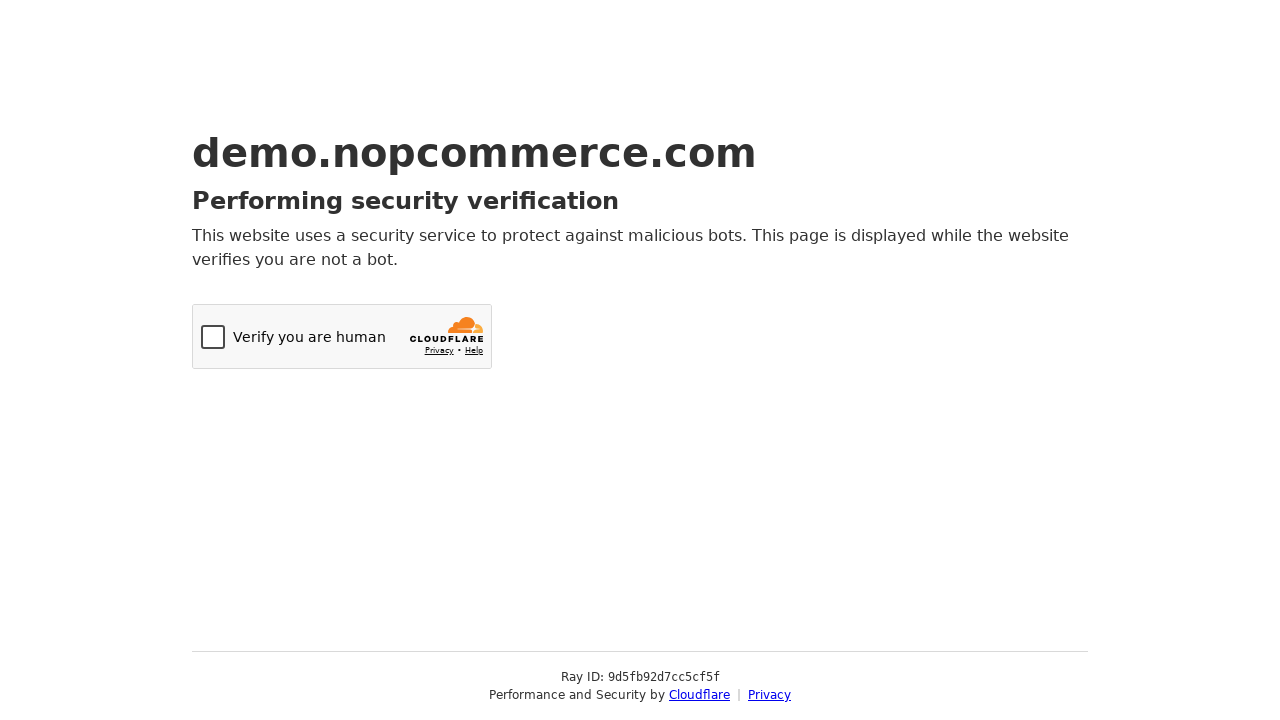

Navigated back to previous page
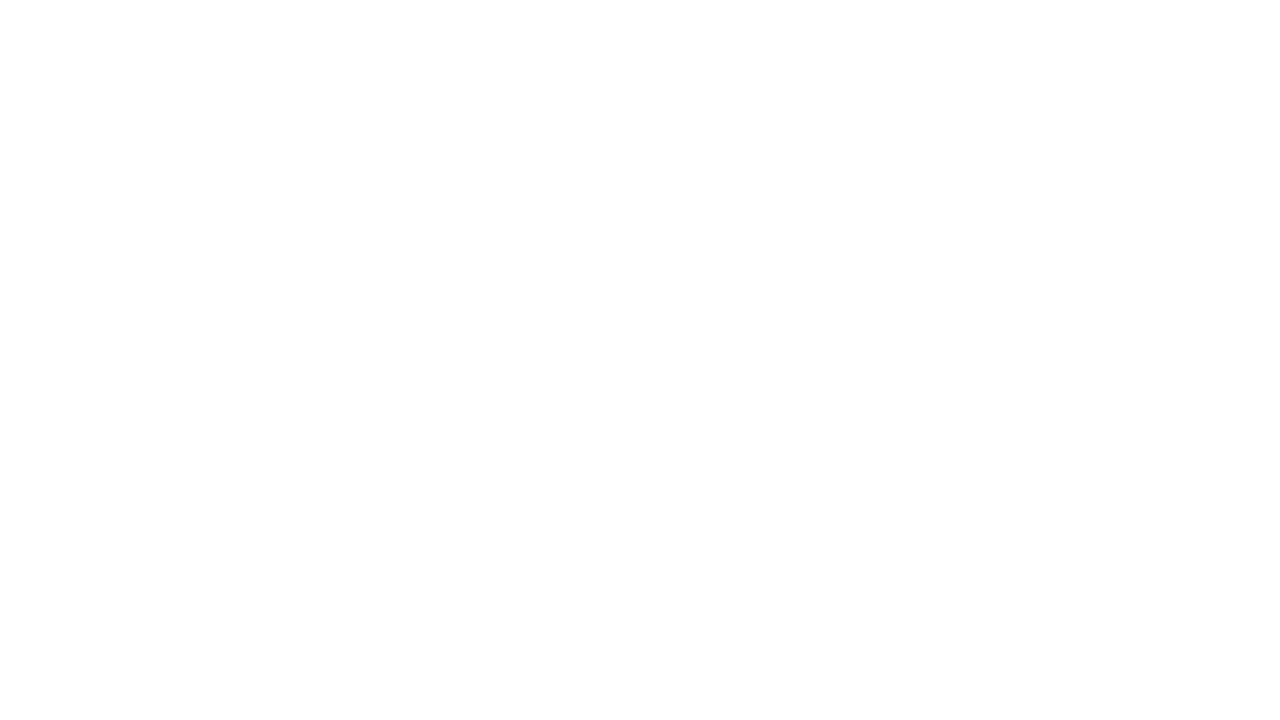

Navigated forward to next page
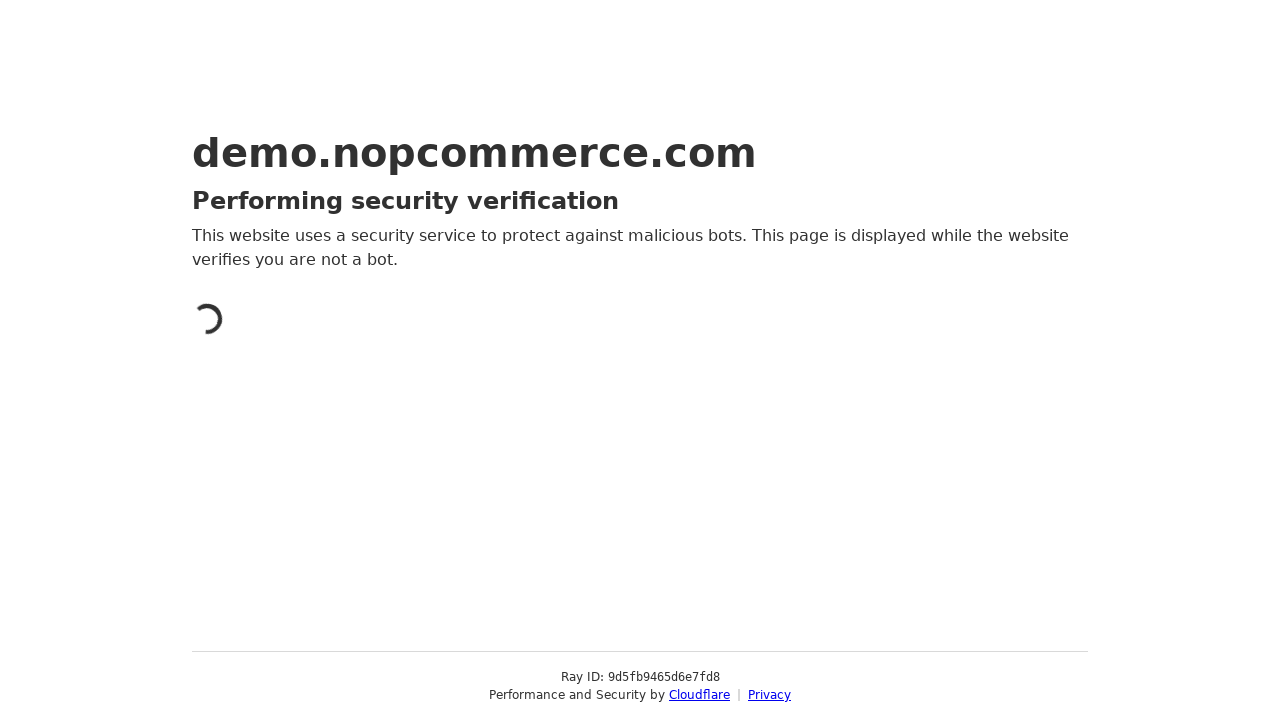

Refreshed the current page
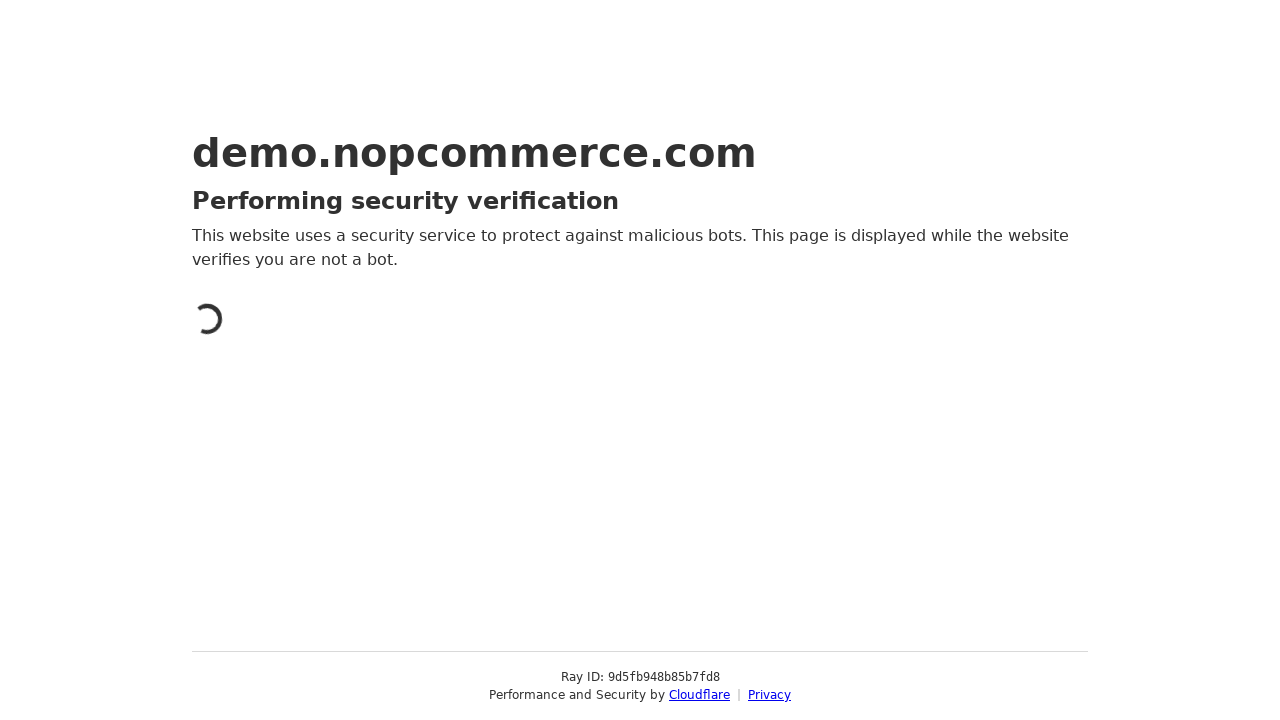

Maximized browser window to 1920x1080
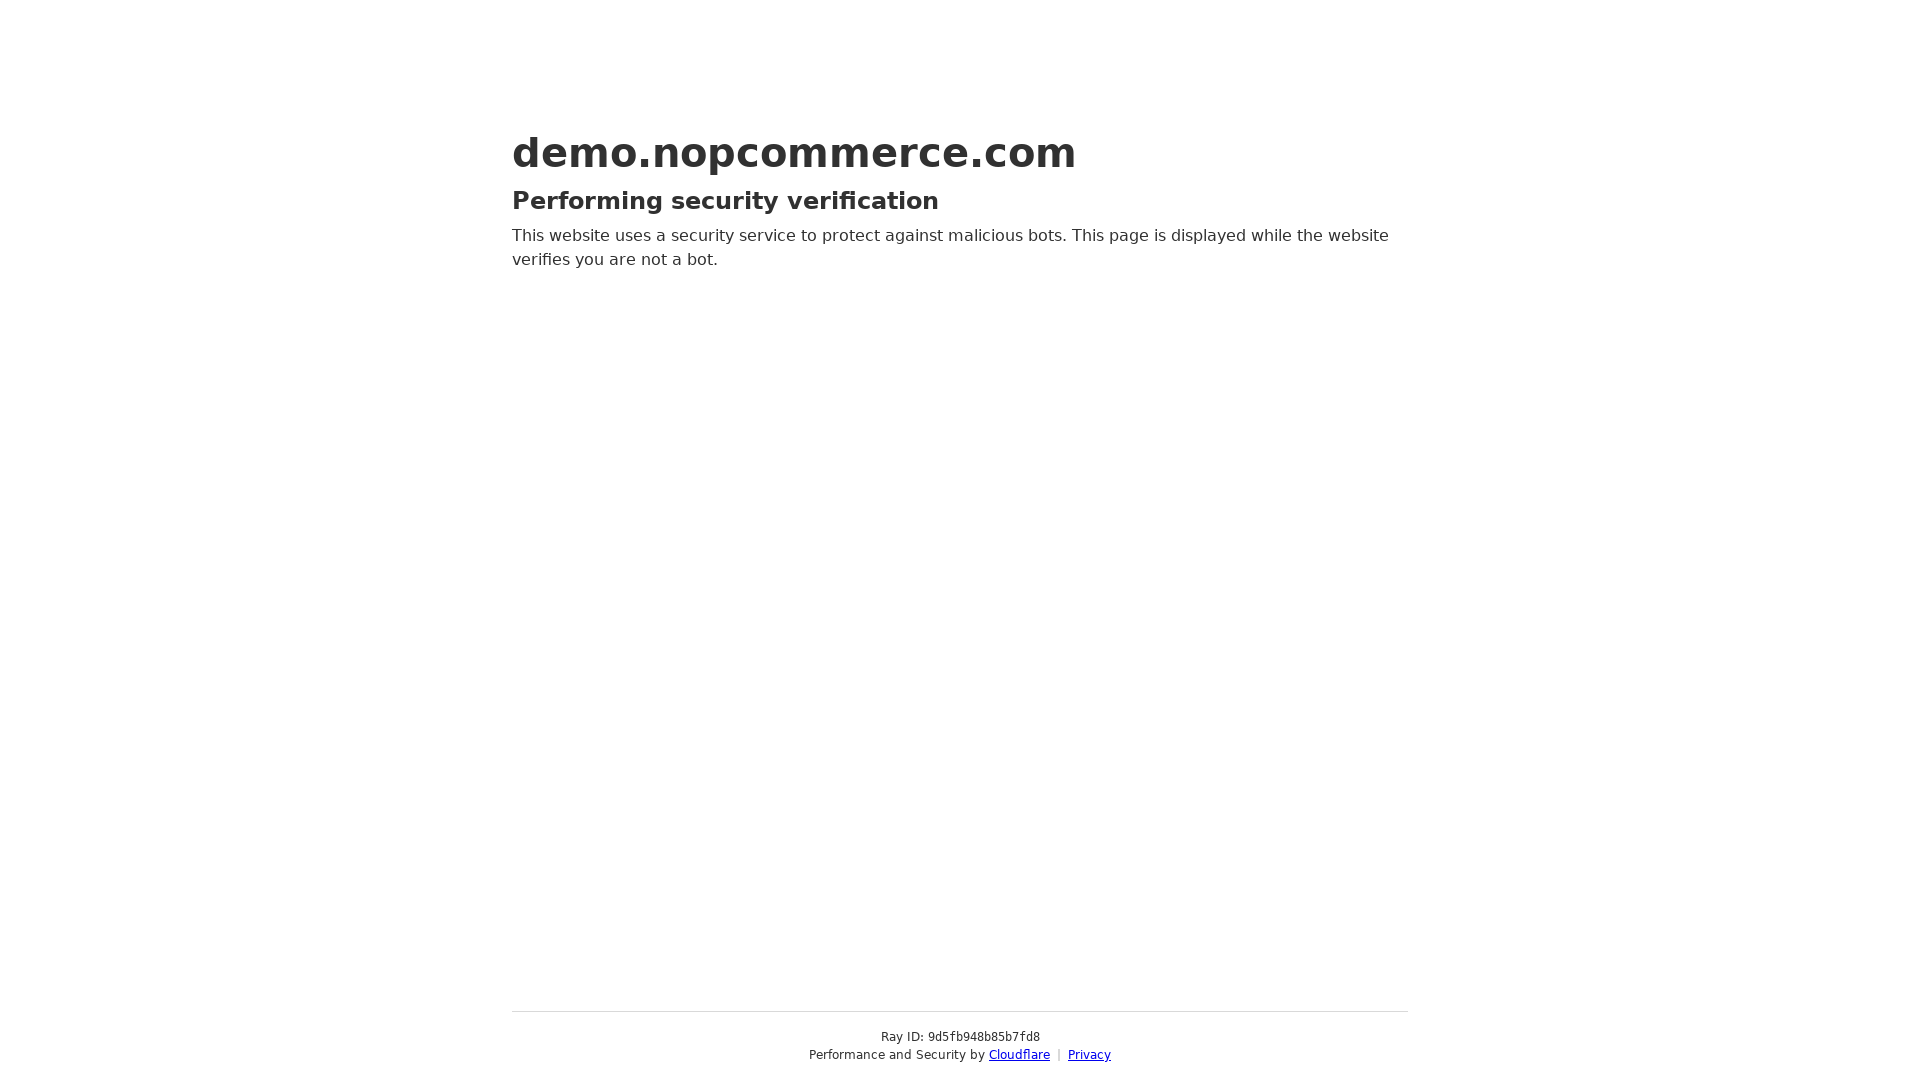

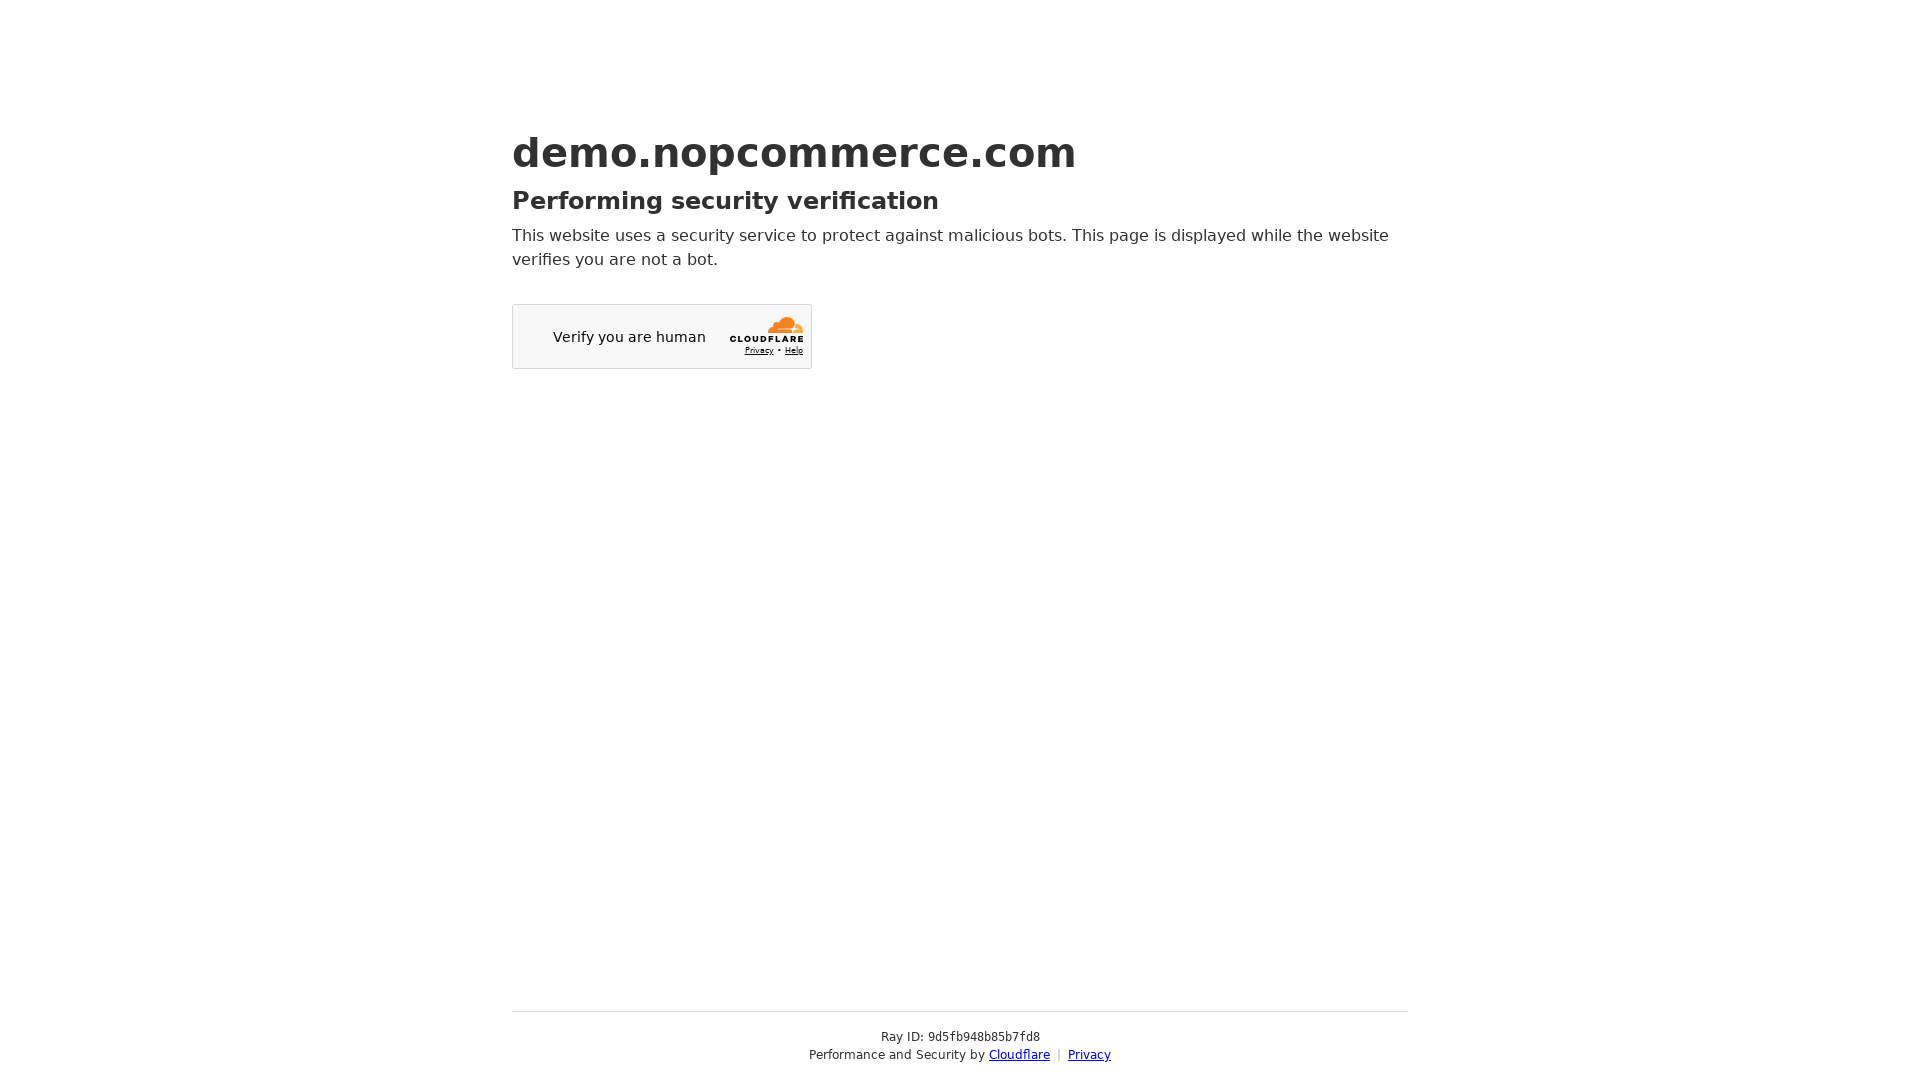